Tests a math challenge form by extracting a value from an element attribute, calculating a logarithmic formula result, filling the answer, checking checkboxes, and submitting the form.

Starting URL: http://suninjuly.github.io/get_attribute.html

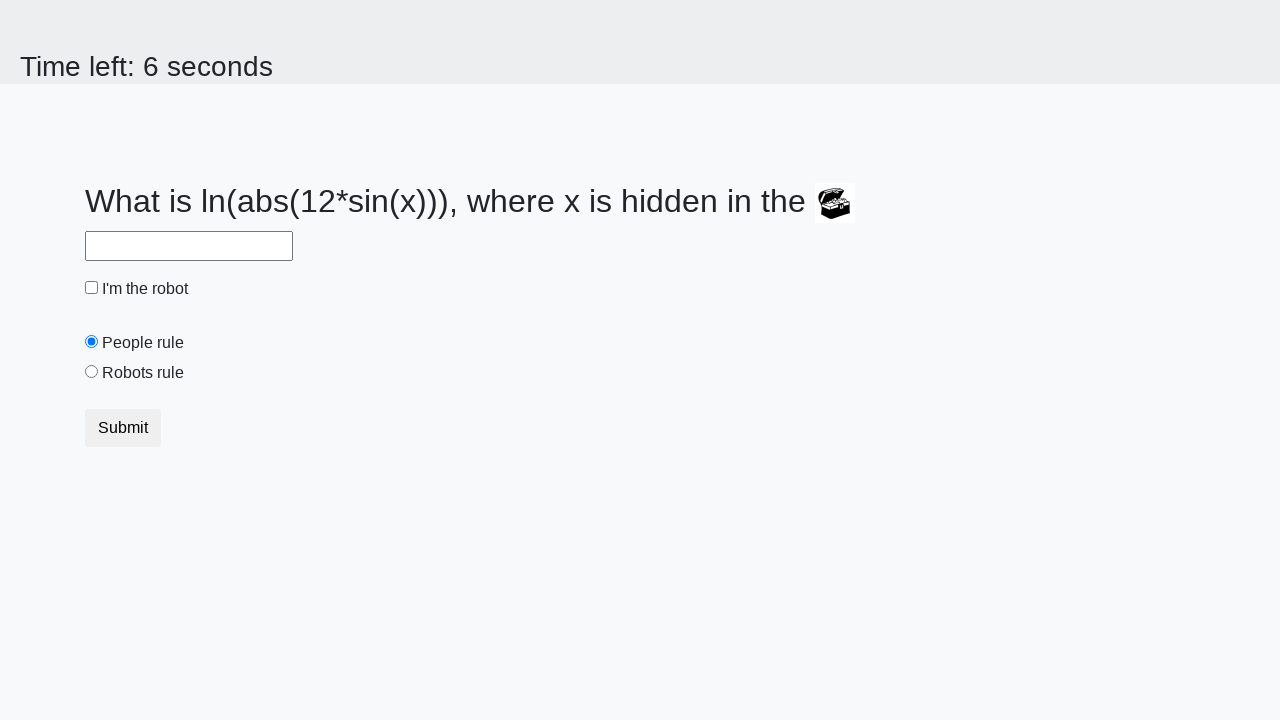

Located treasure element
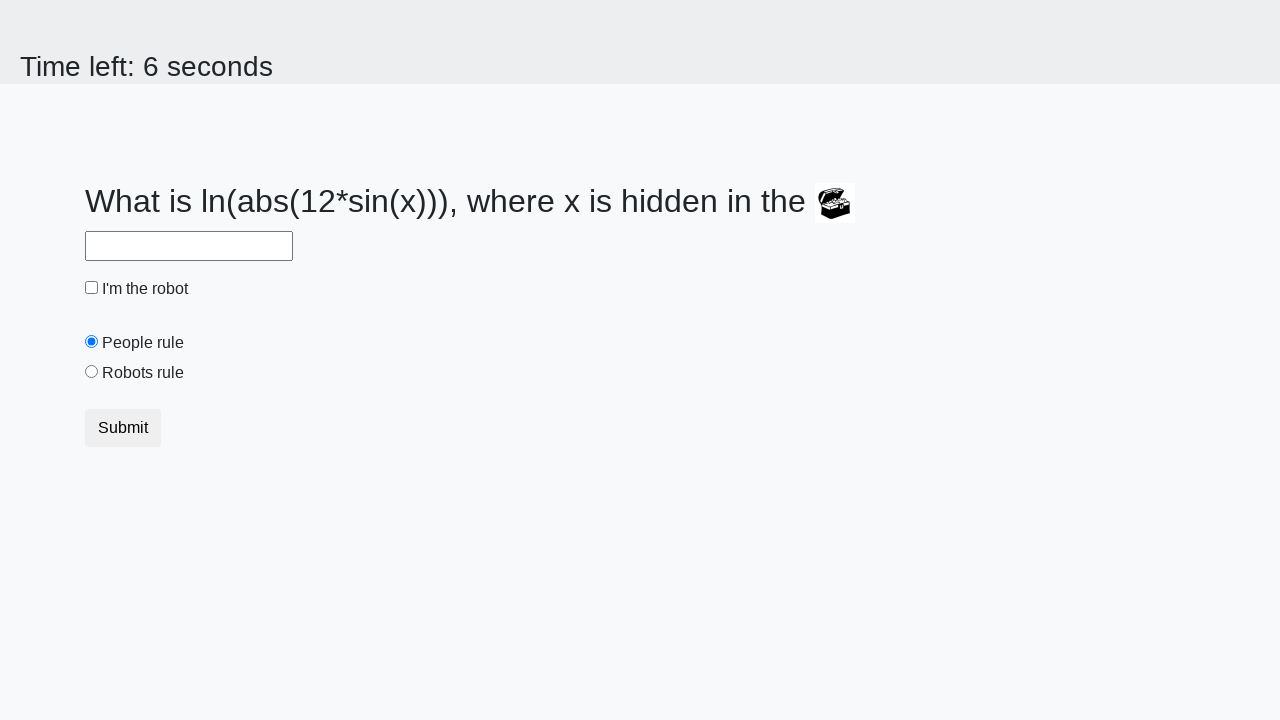

Extracted valuex attribute from treasure element: 664
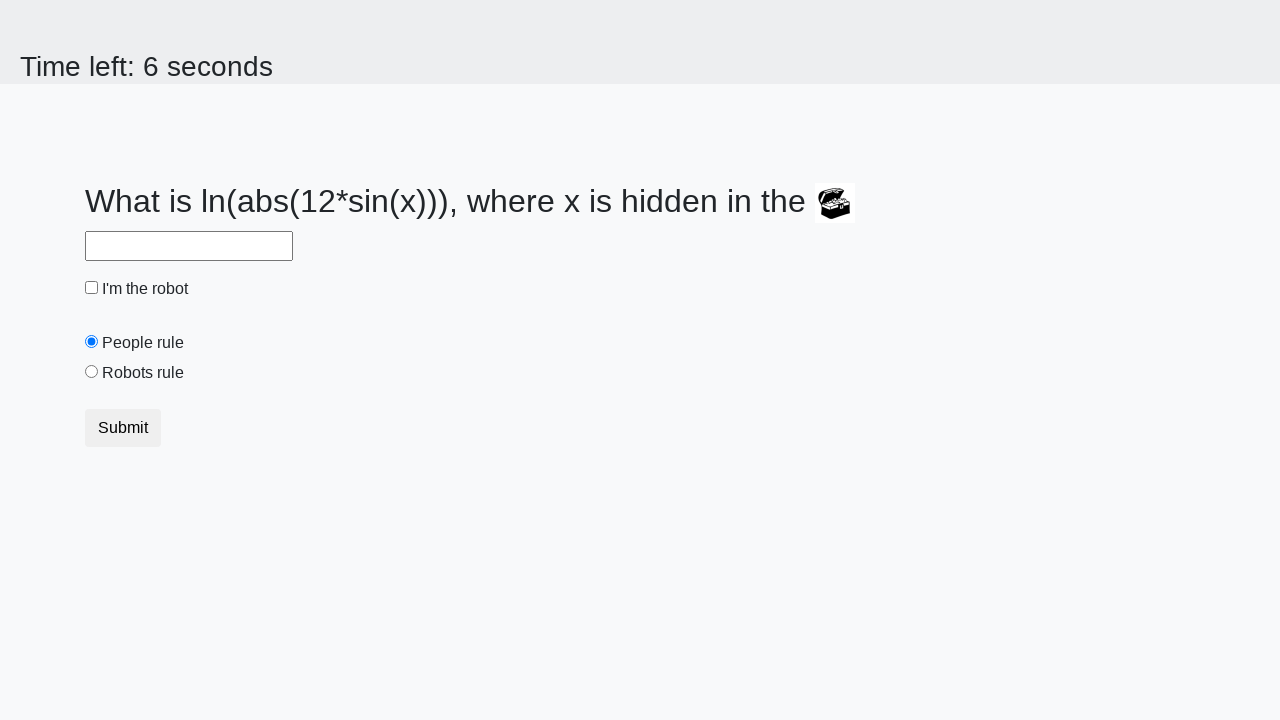

Calculated logarithmic formula result: 2.3815601063474015
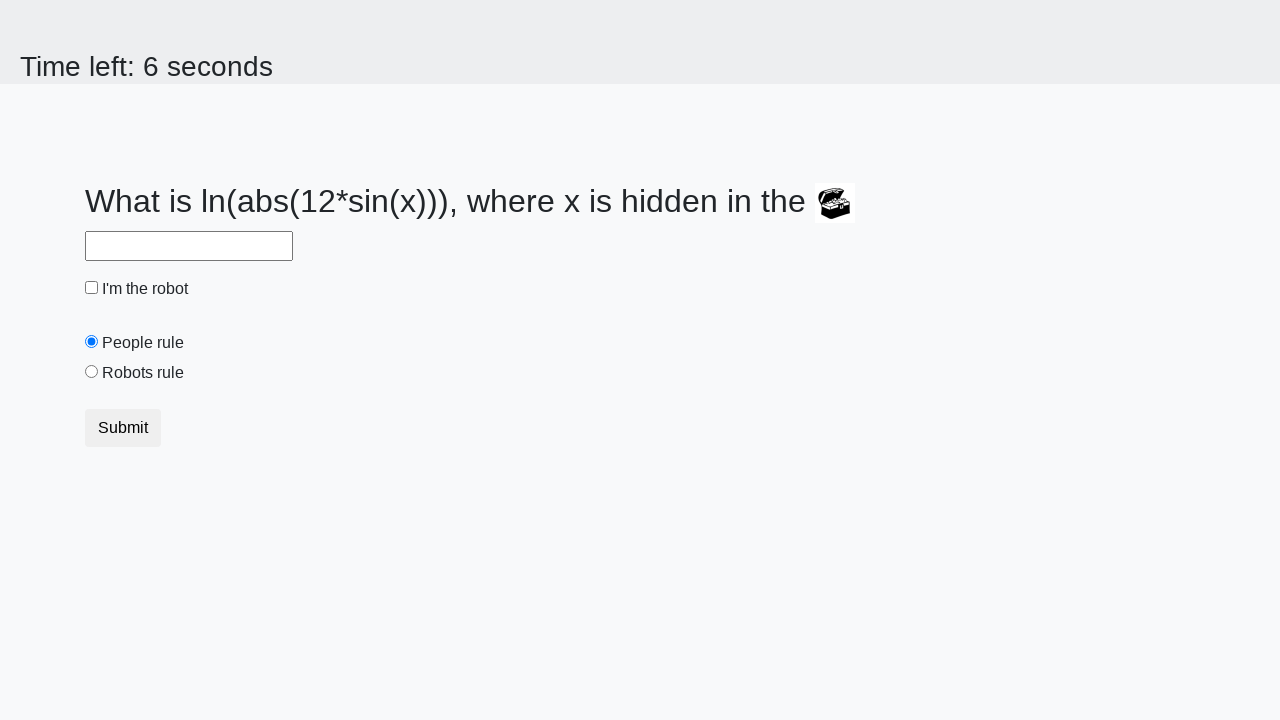

Filled answer field with calculated value: 2.3815601063474015 on #answer
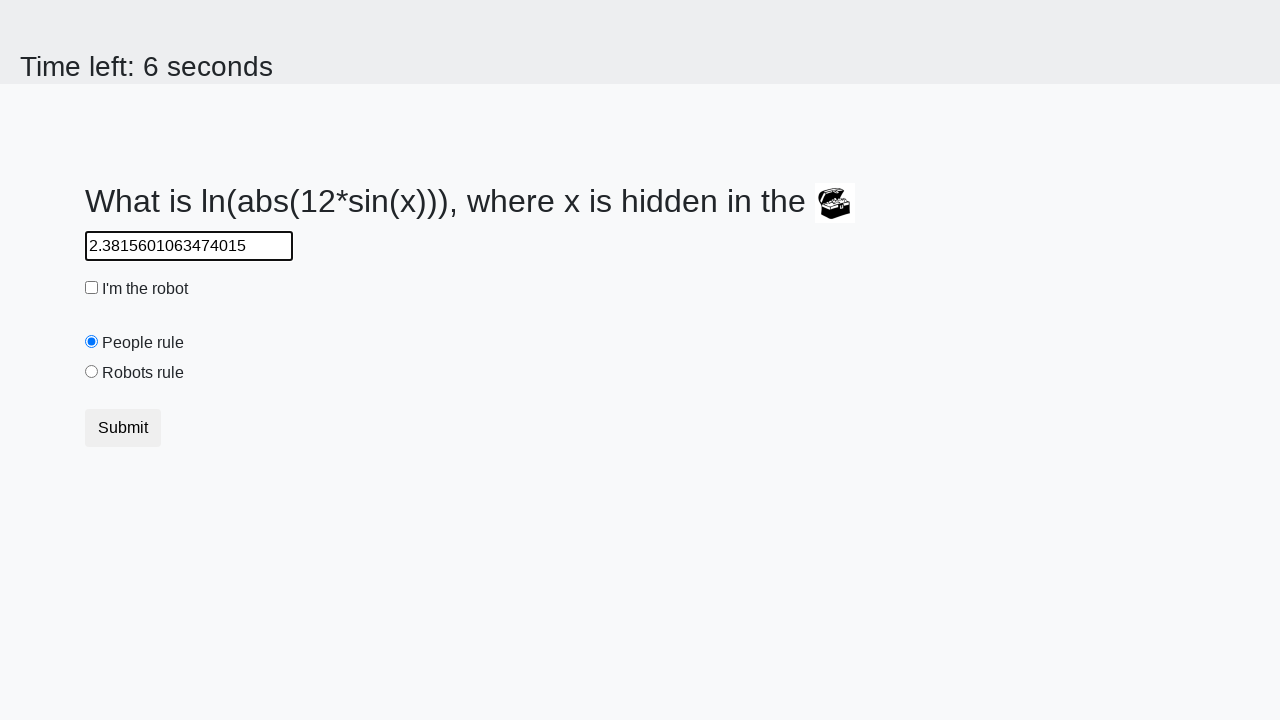

Checked the robot checkbox at (92, 288) on #robotCheckbox
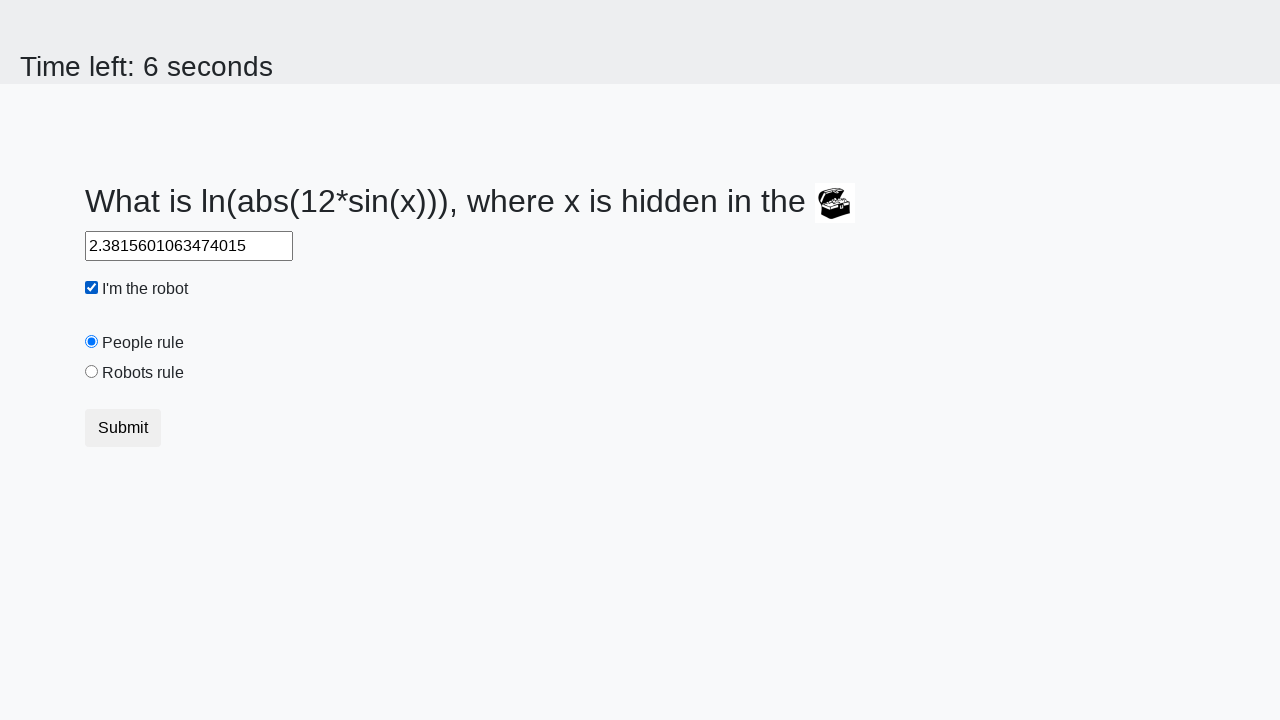

Checked the robots rule checkbox at (92, 372) on #robotsRule
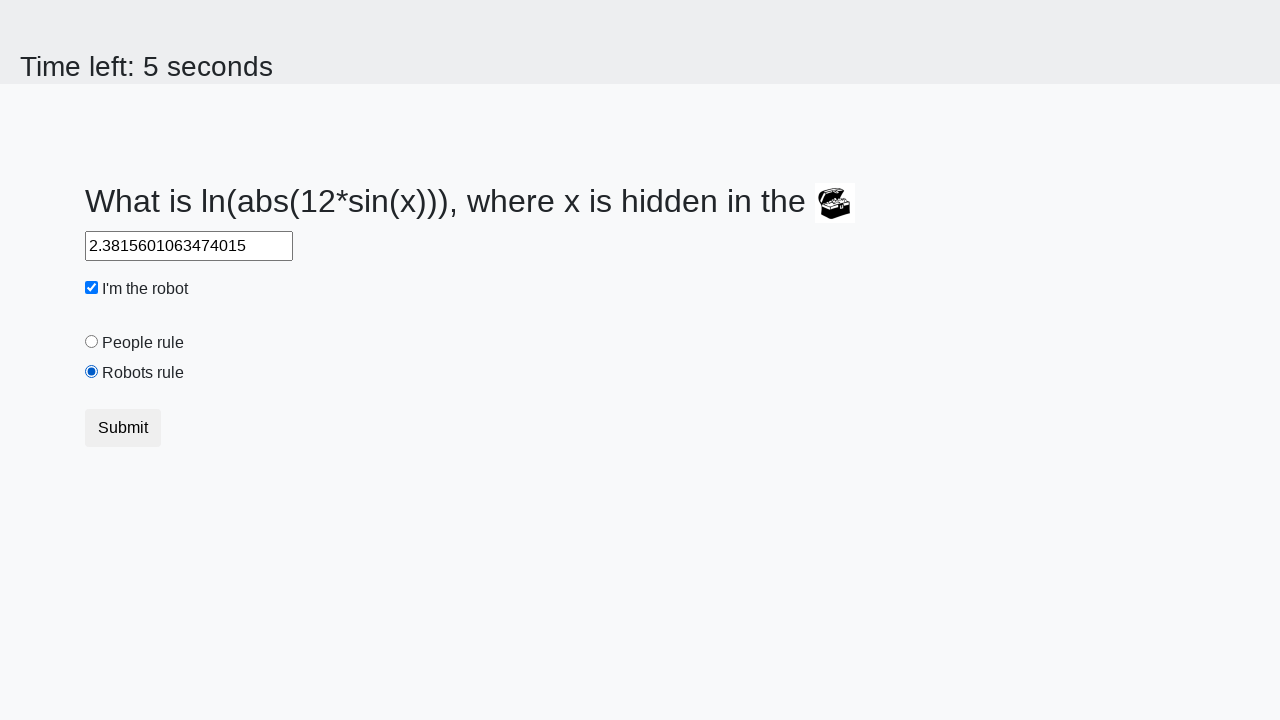

Clicked the submit button to submit the form at (123, 428) on button.btn
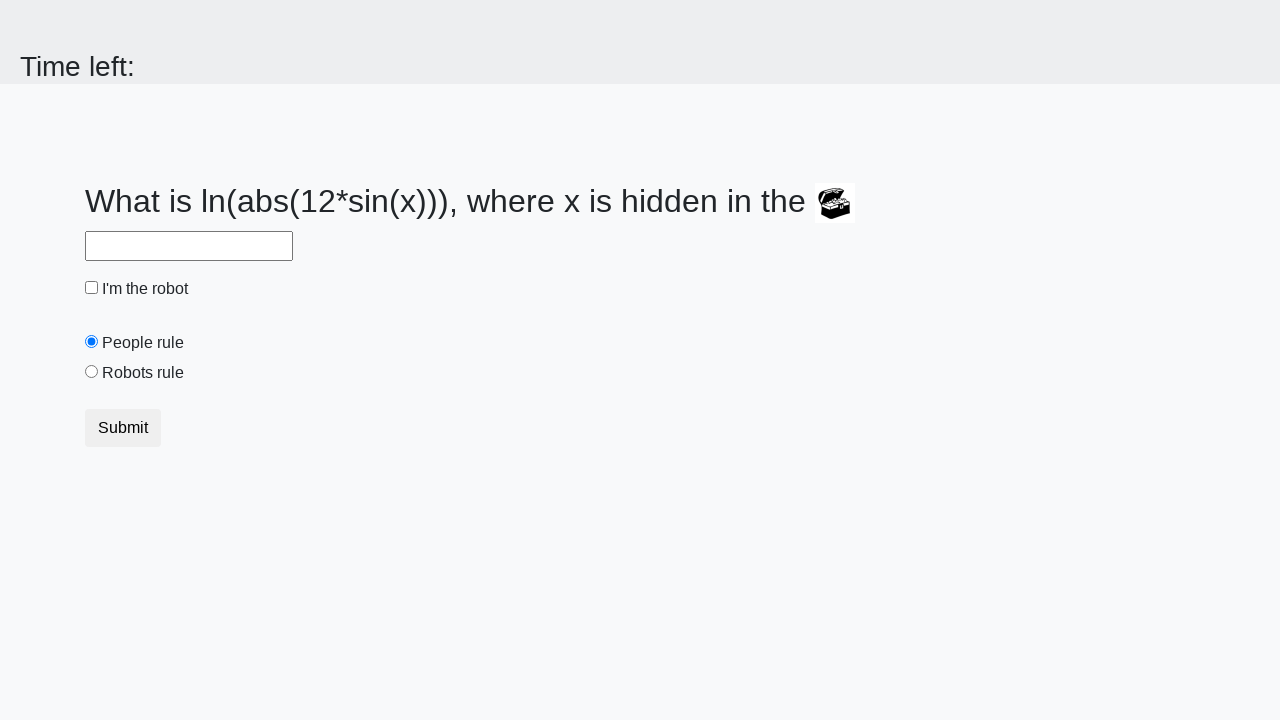

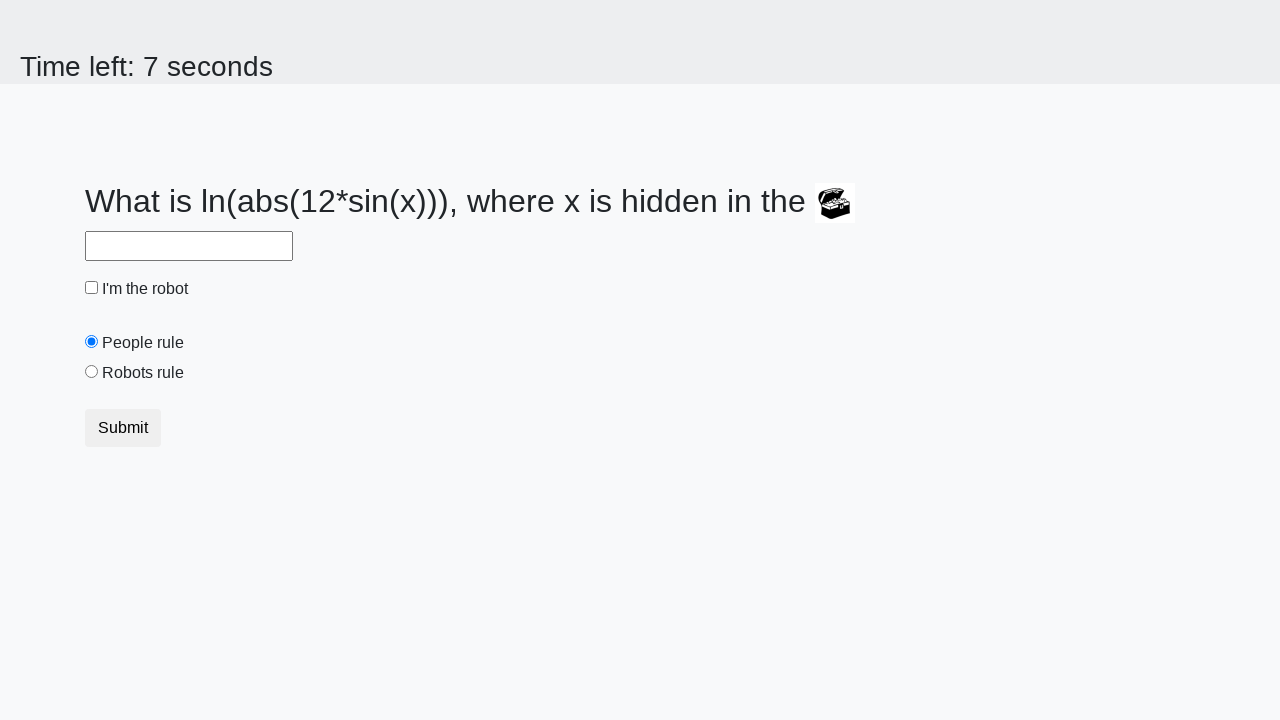